Tests AngularJS two-way data binding by entering a name in the input field and verifying the greeting message updates accordingly

Starting URL: http://www.angularjs.org

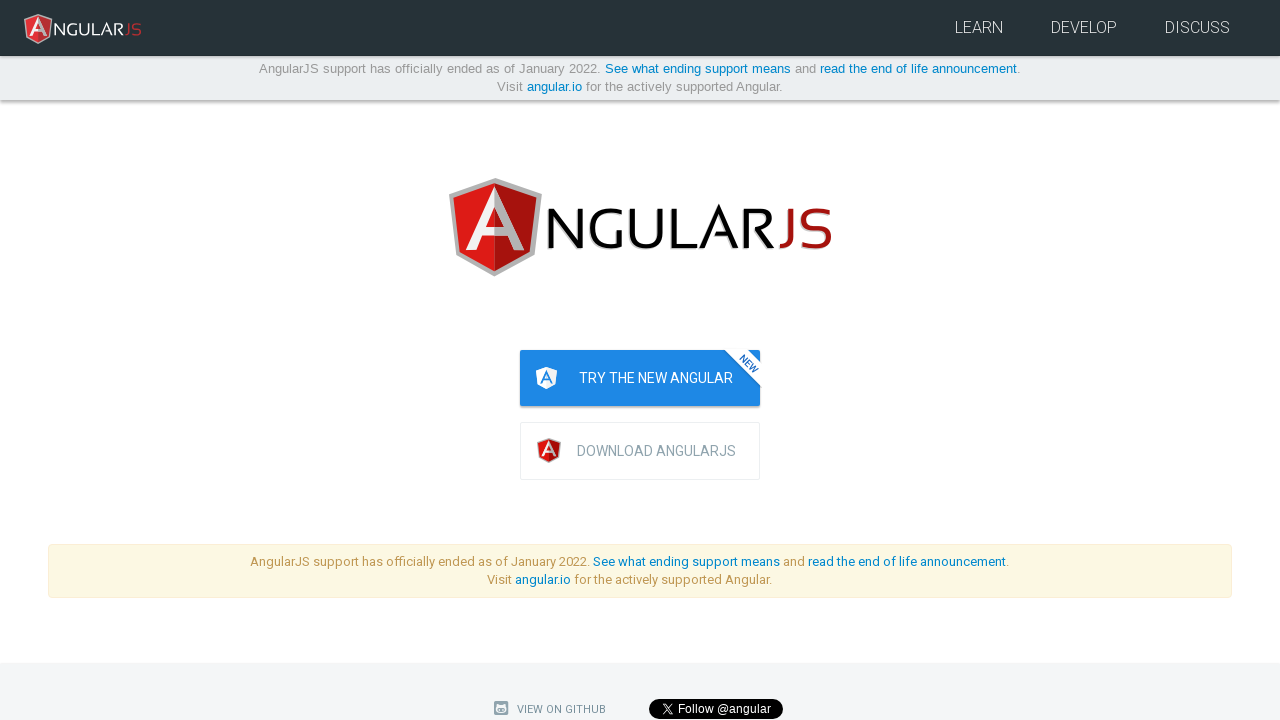

Navigated to AngularJS home page
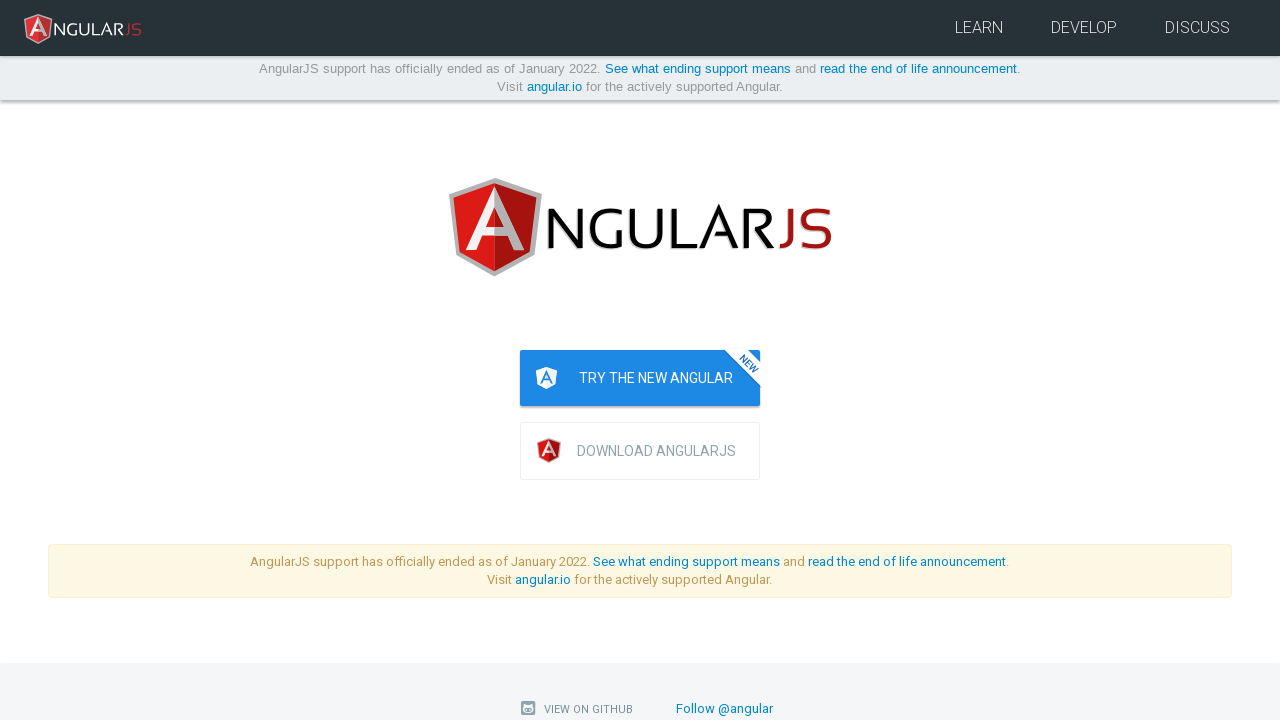

Filled name input field with 'Julie' on input[ng-model='yourName']
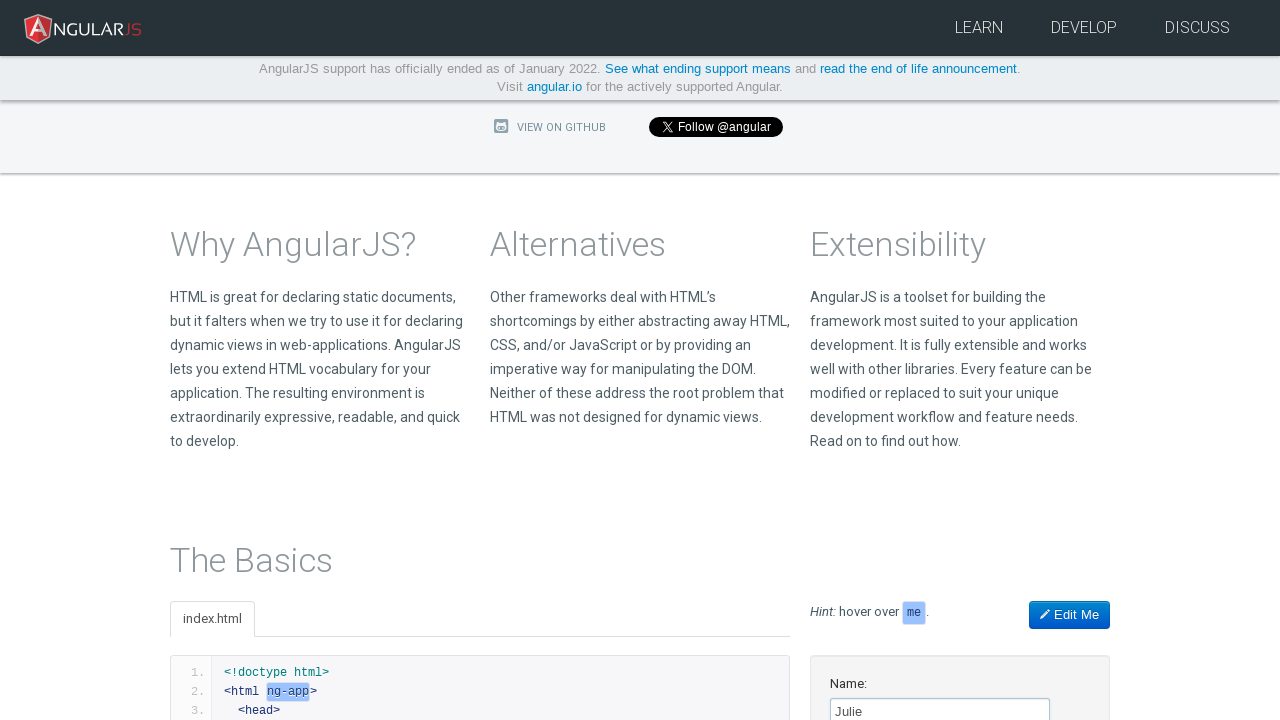

Verified greeting message 'Hello Julie!' is displayed due to two-way data binding
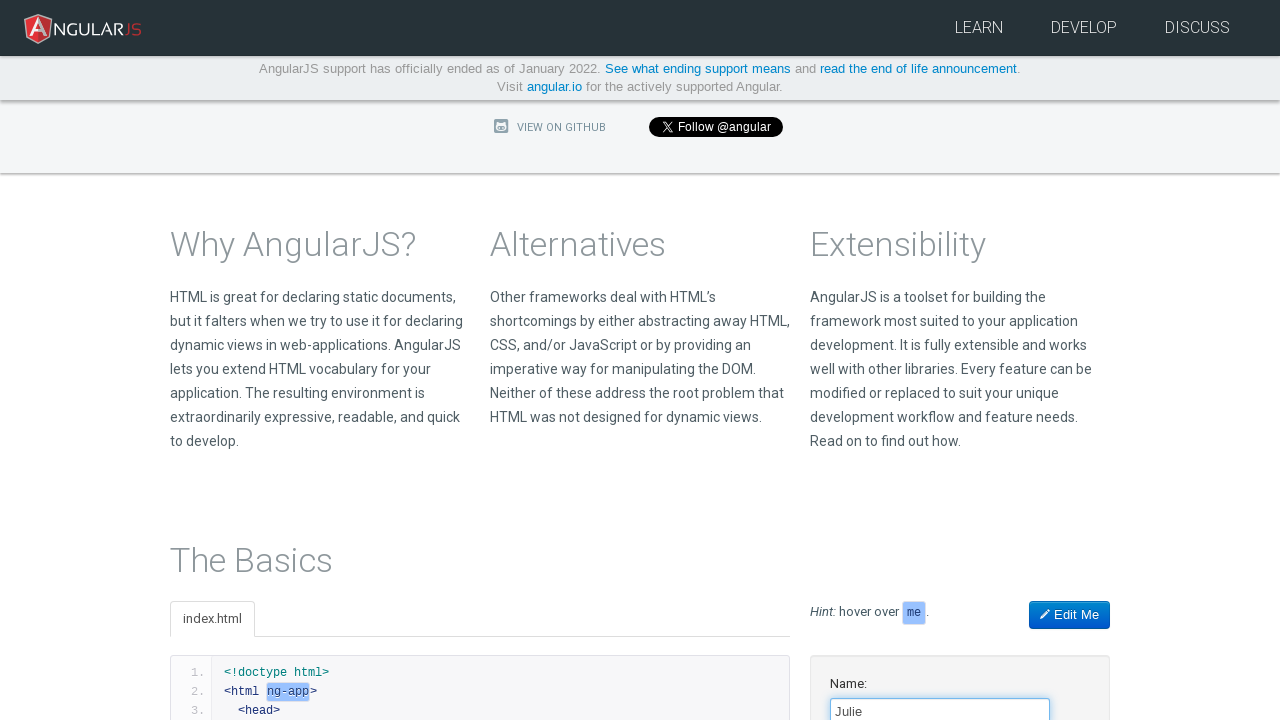

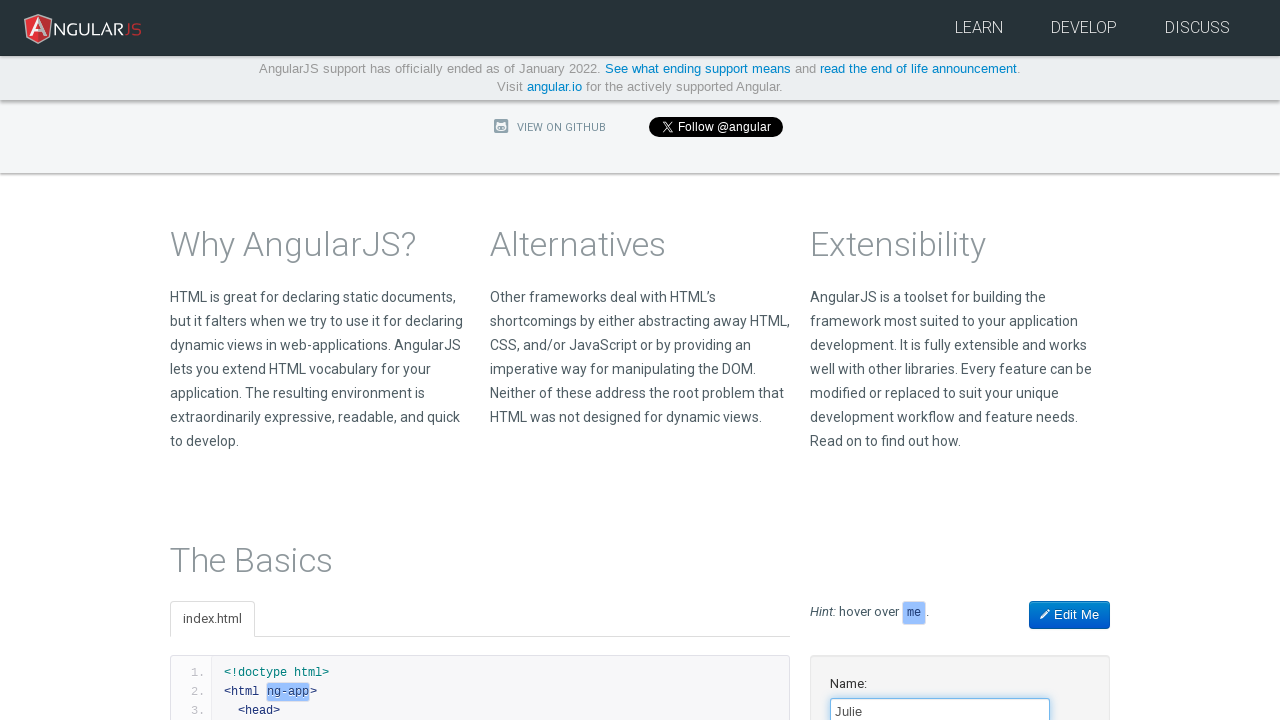